Tests the add/remove elements functionality by clicking the Add button to create a Delete button, then clicking Delete to remove it, repeating the sequence twice

Starting URL: http://the-internet.herokuapp.com/add_remove_elements/

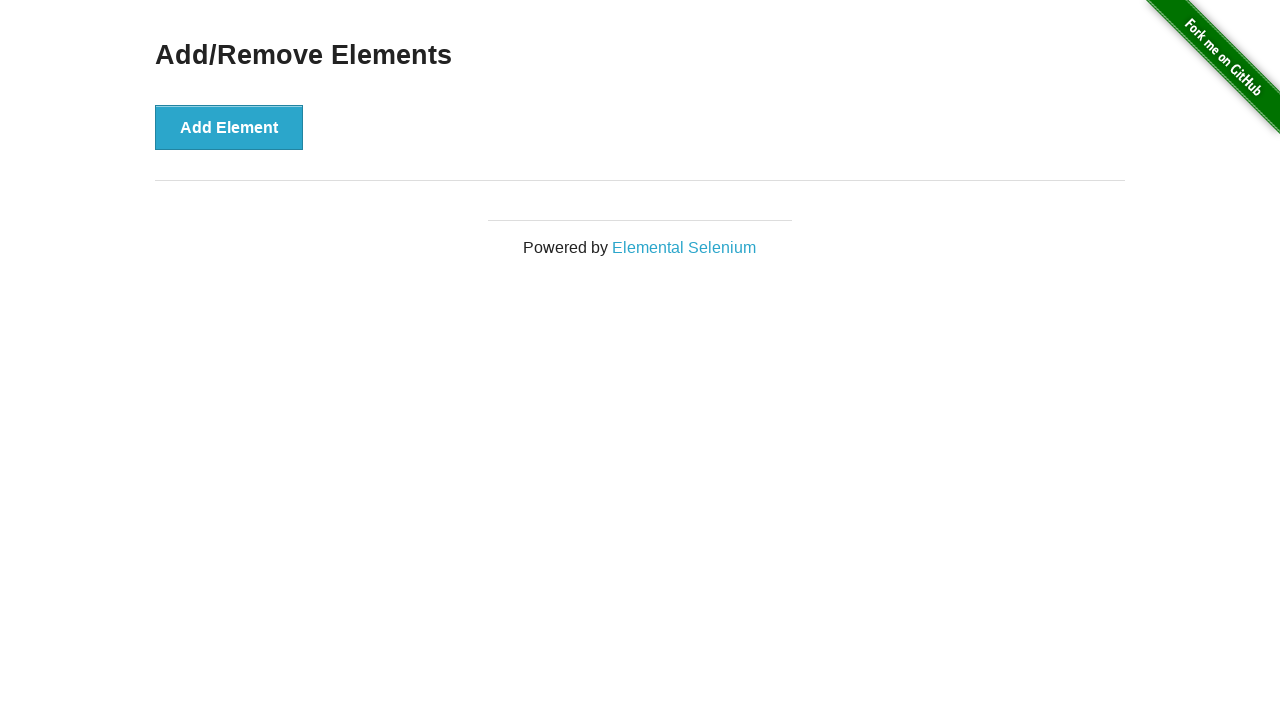

Navigated to add/remove elements page
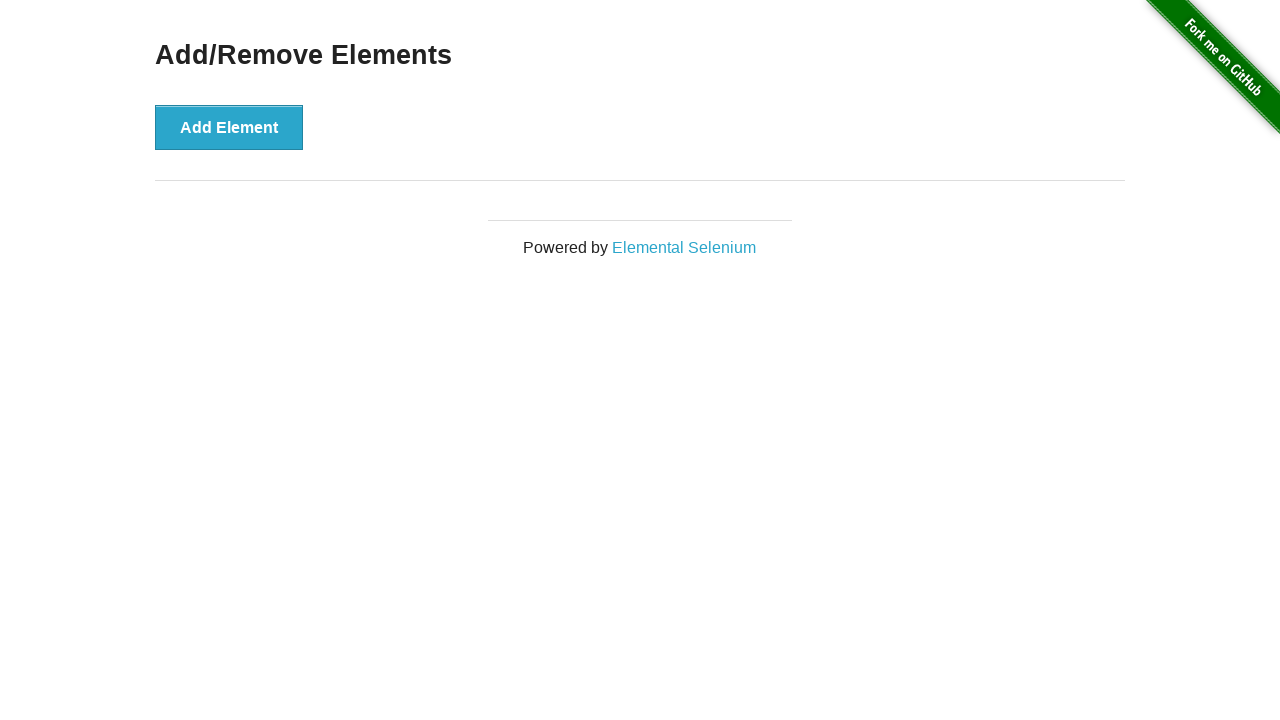

Clicked Add button to create Delete button (first time) at (229, 127) on xpath=//button[contains(.,'Add')]
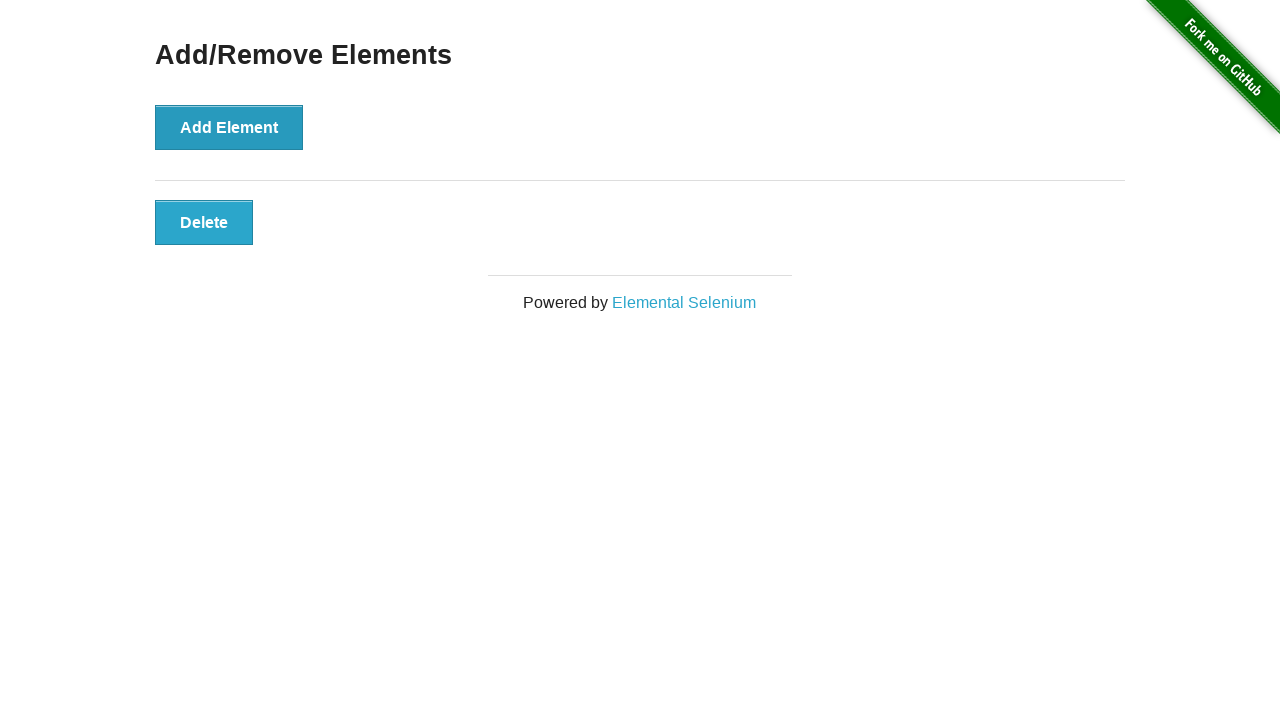

Clicked Delete button to remove element (first time) at (204, 222) on xpath=//button[contains(.,'Delete')]
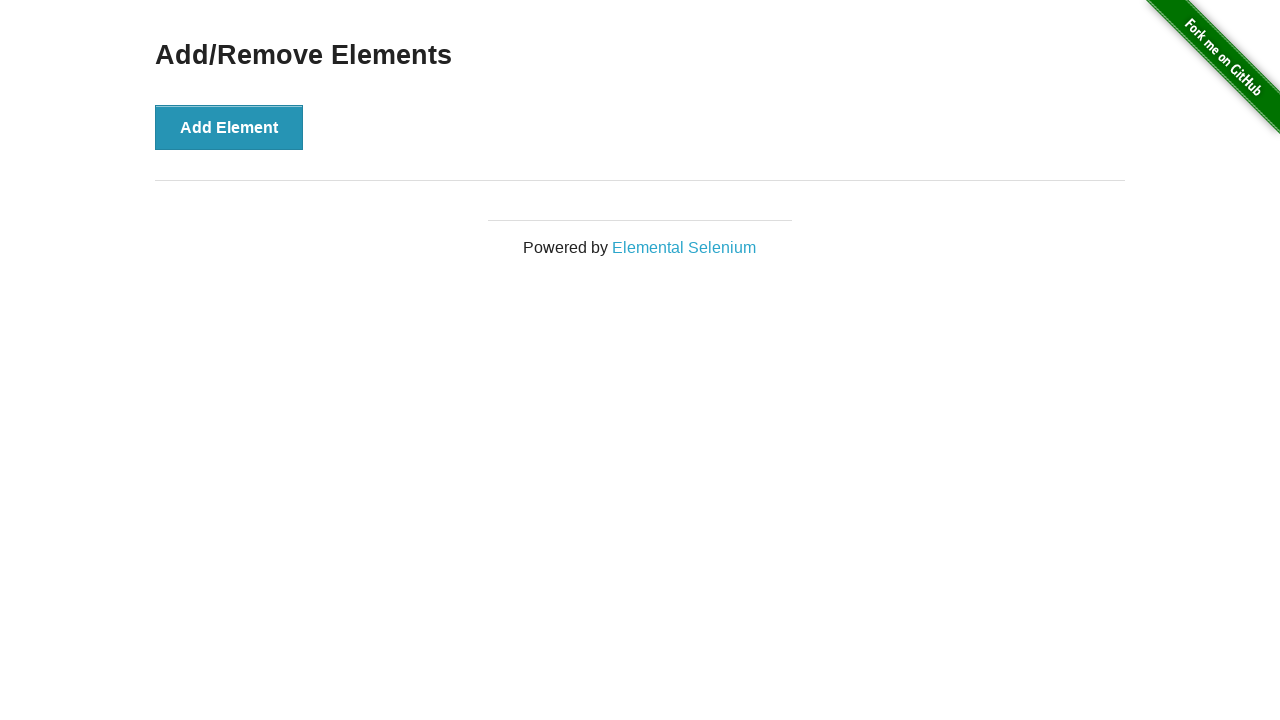

Clicked Add button to create Delete button (second time) at (229, 127) on xpath=//button[contains(.,'Add')]
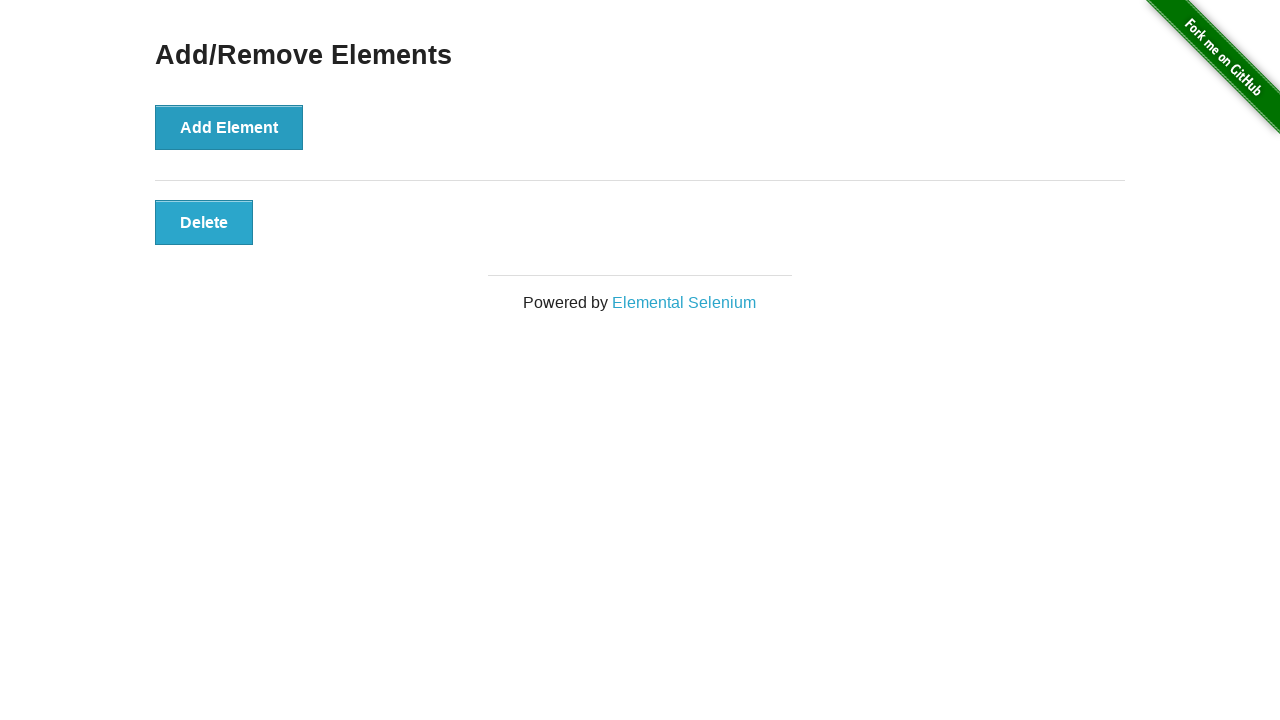

Clicked Delete button to remove element (second time) at (204, 222) on xpath=//button[contains(.,'Delete')]
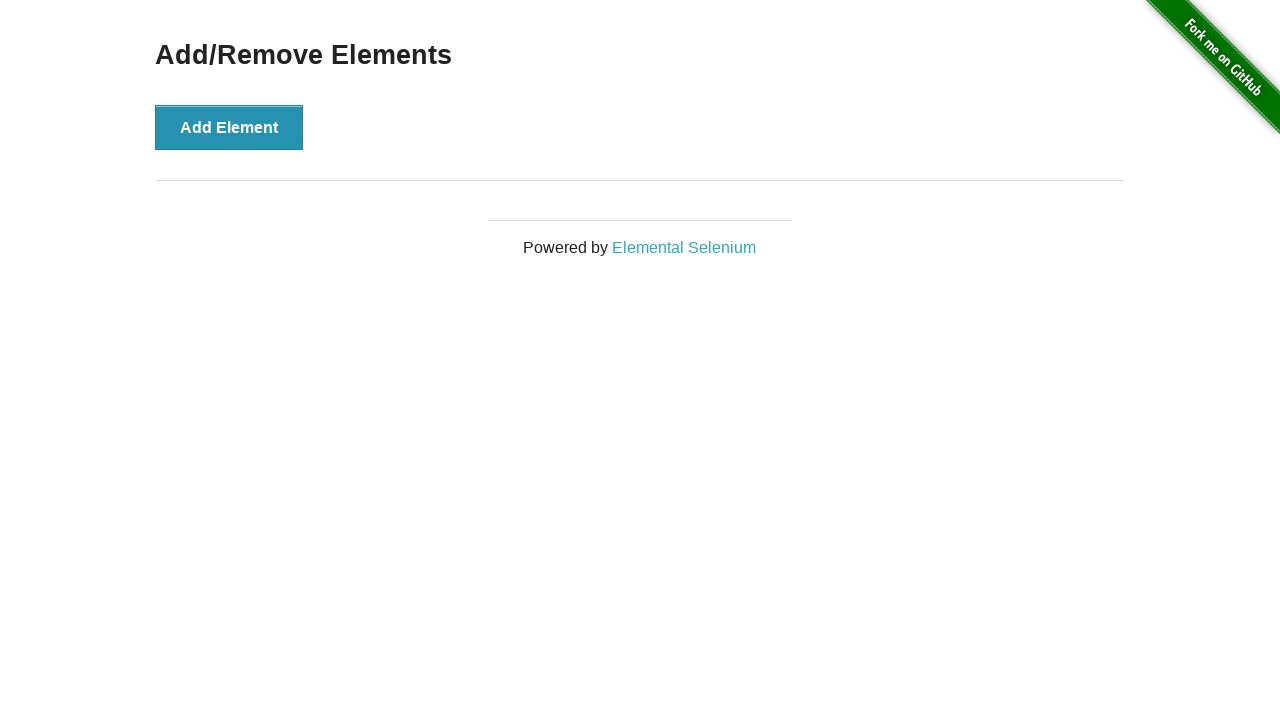

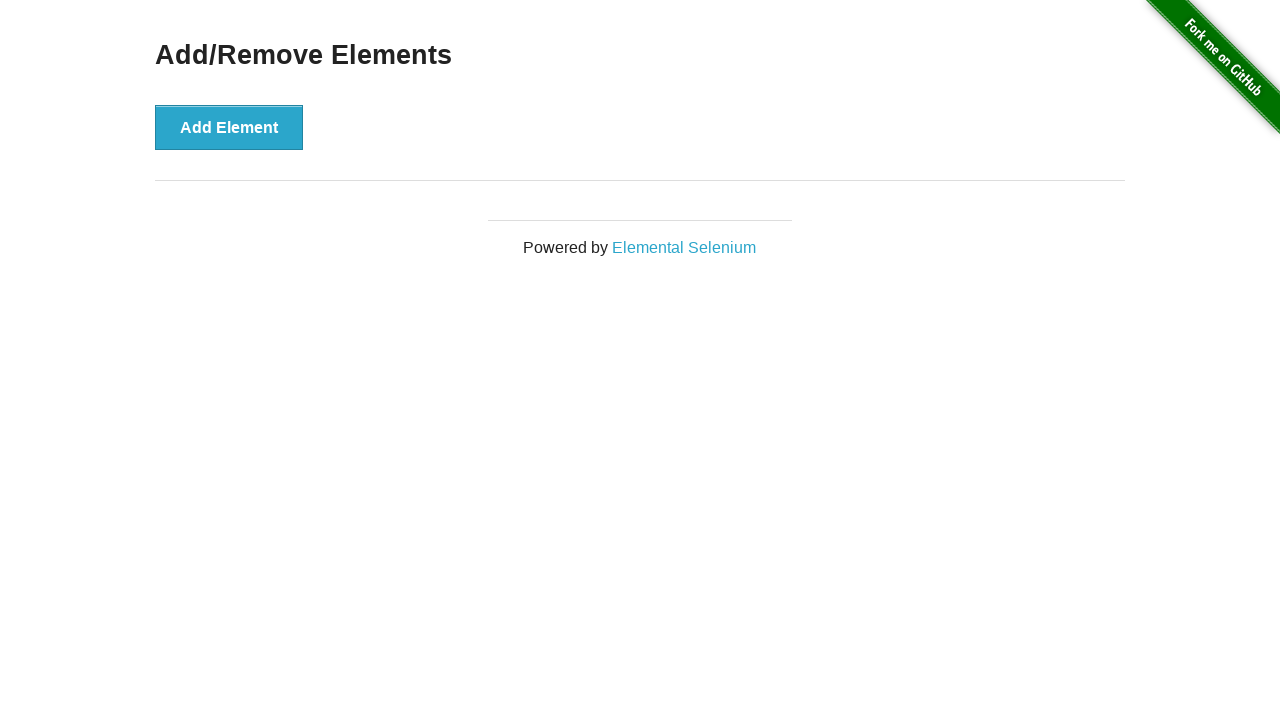